Tests form validation by attempting to submit with blank first name field, expecting submission to fail

Starting URL: https://demoqa.com/automation-practice-form

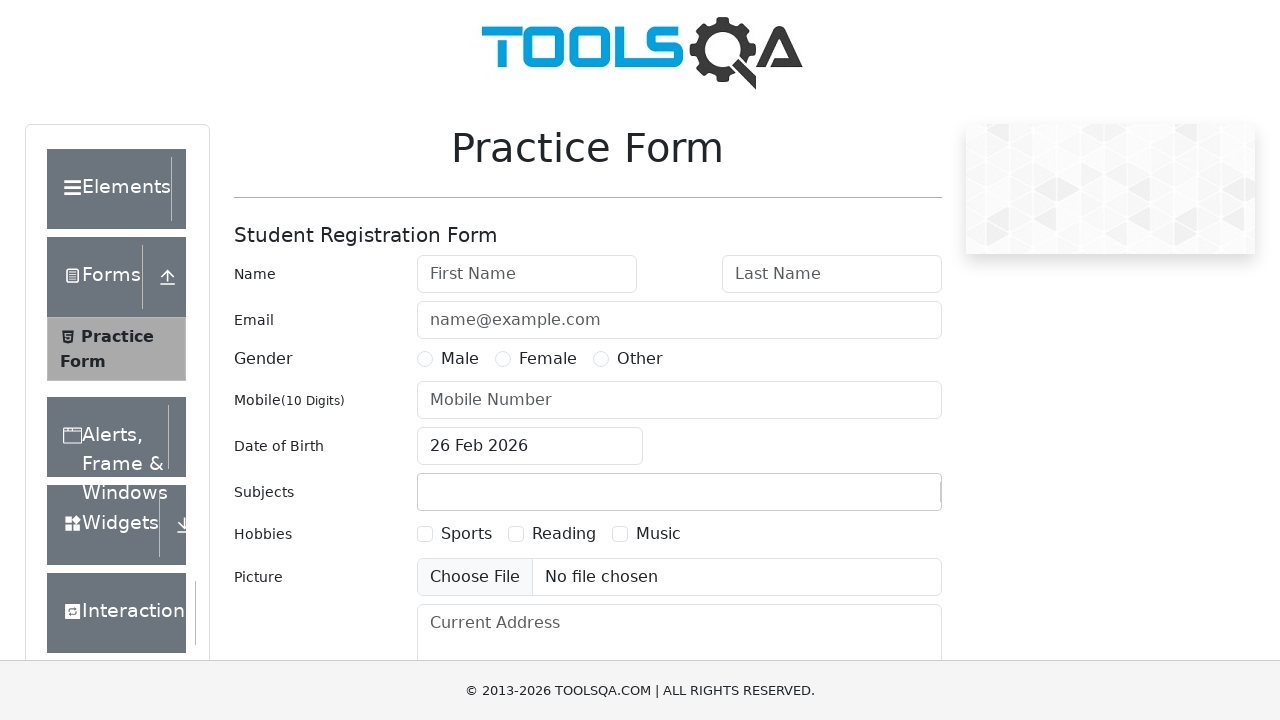

Left first name field blank intentionally on #firstName
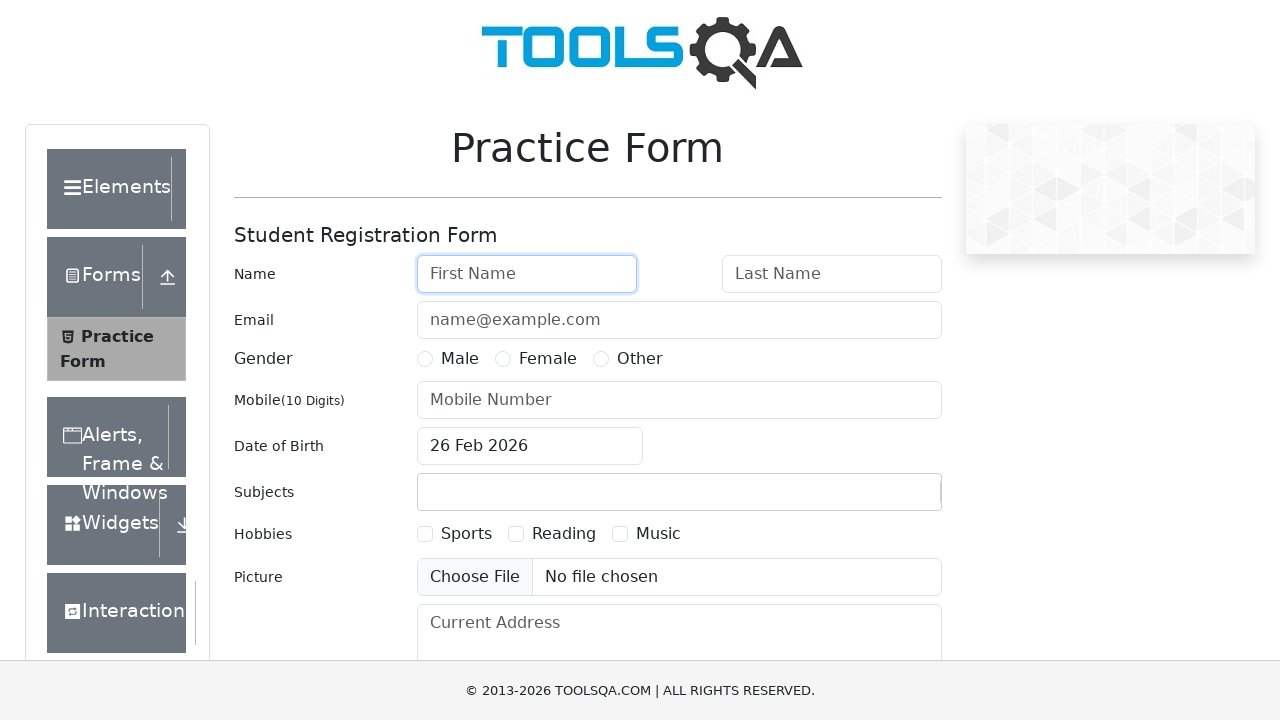

Filled last name field with 'Vitoria' on #lastName
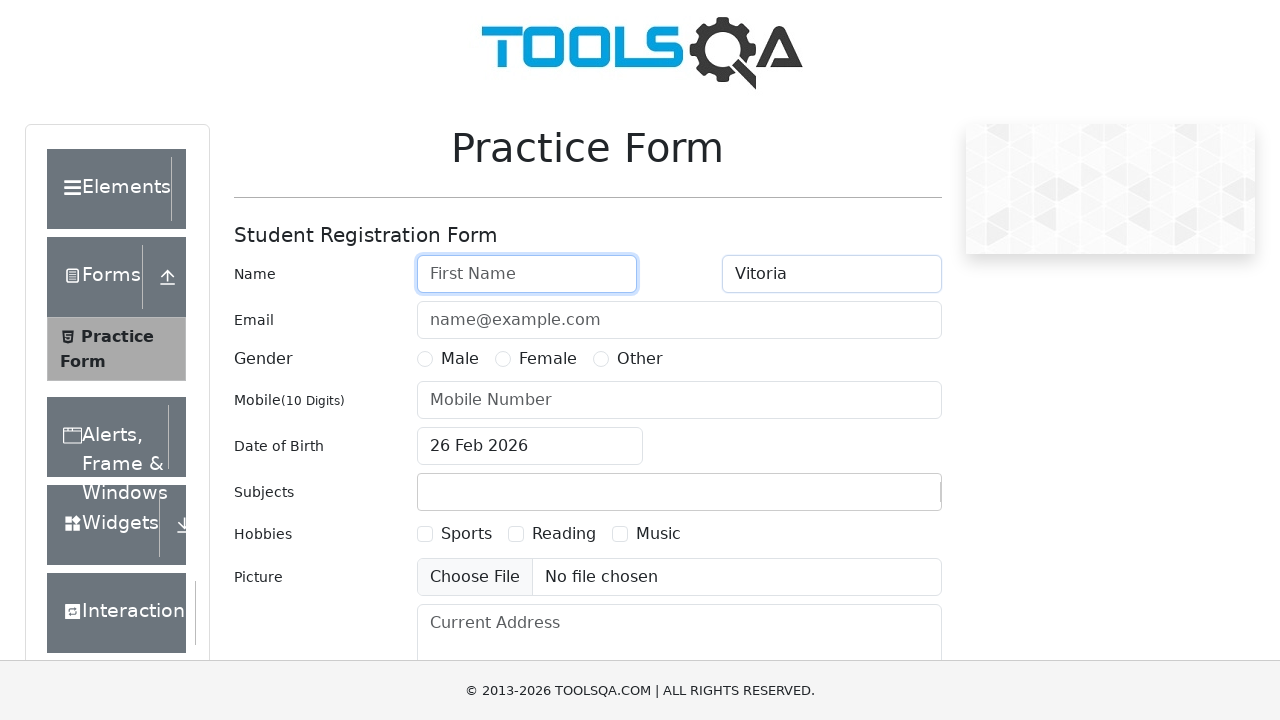

Filled email field with 'mariavitoriadz@gmail.com' on #userEmail
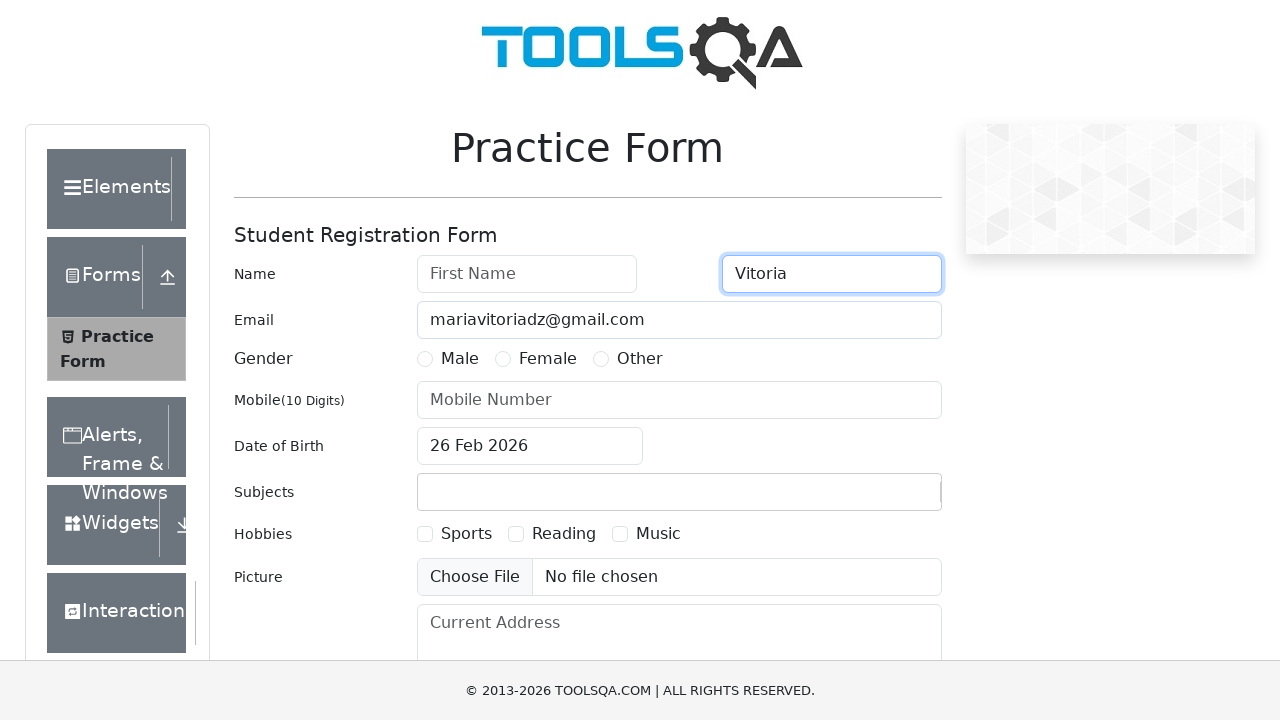

Selected Female gender radio button
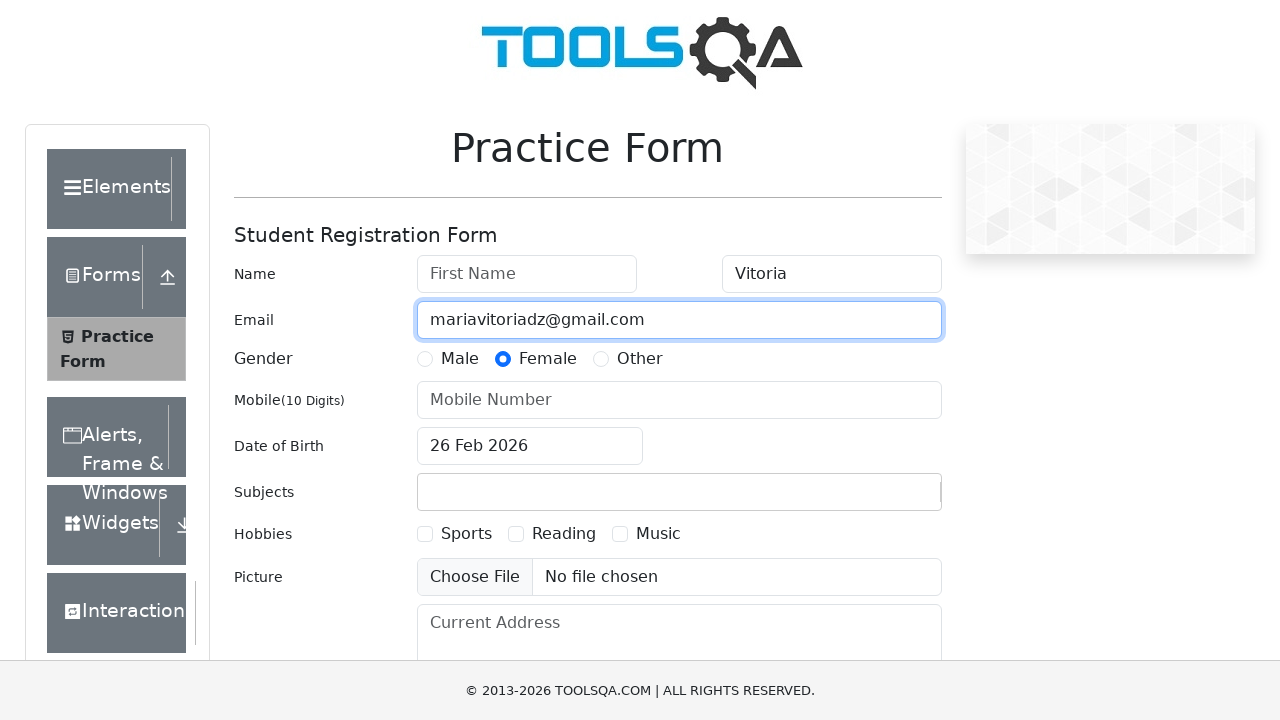

Filled phone number field with '9998363845' on #userNumber
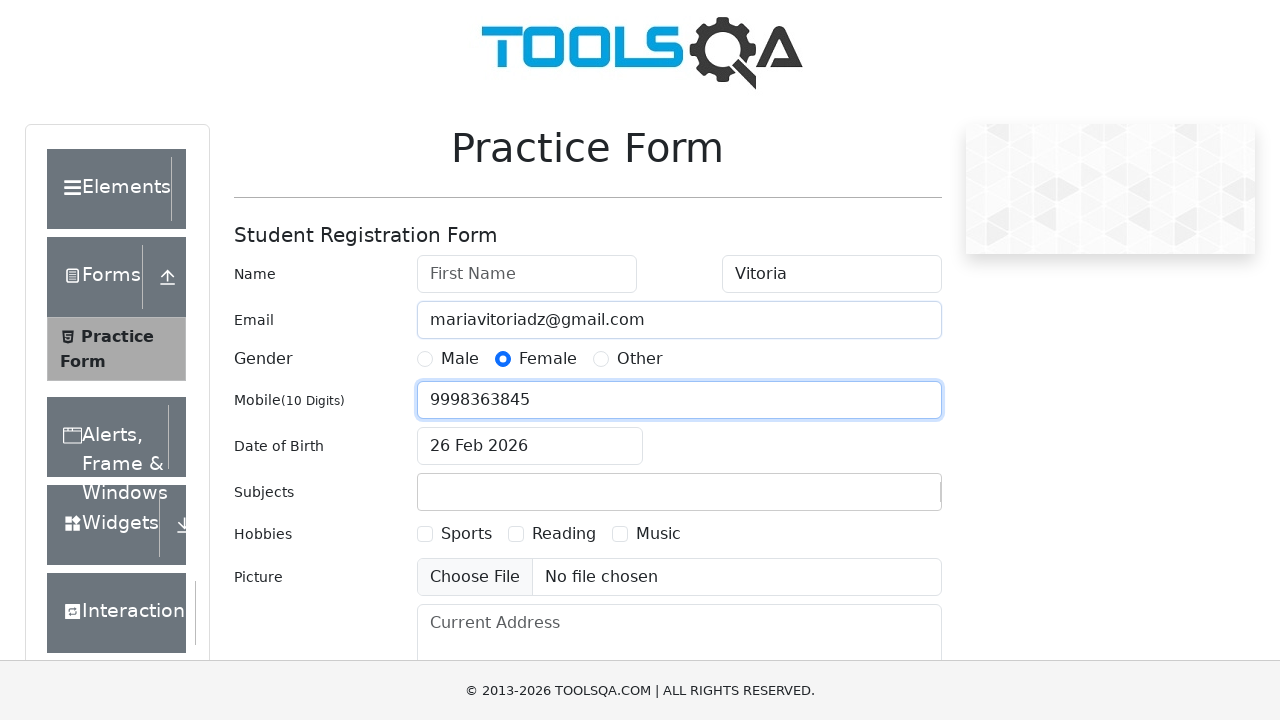

Pressed Tab key to move to next field
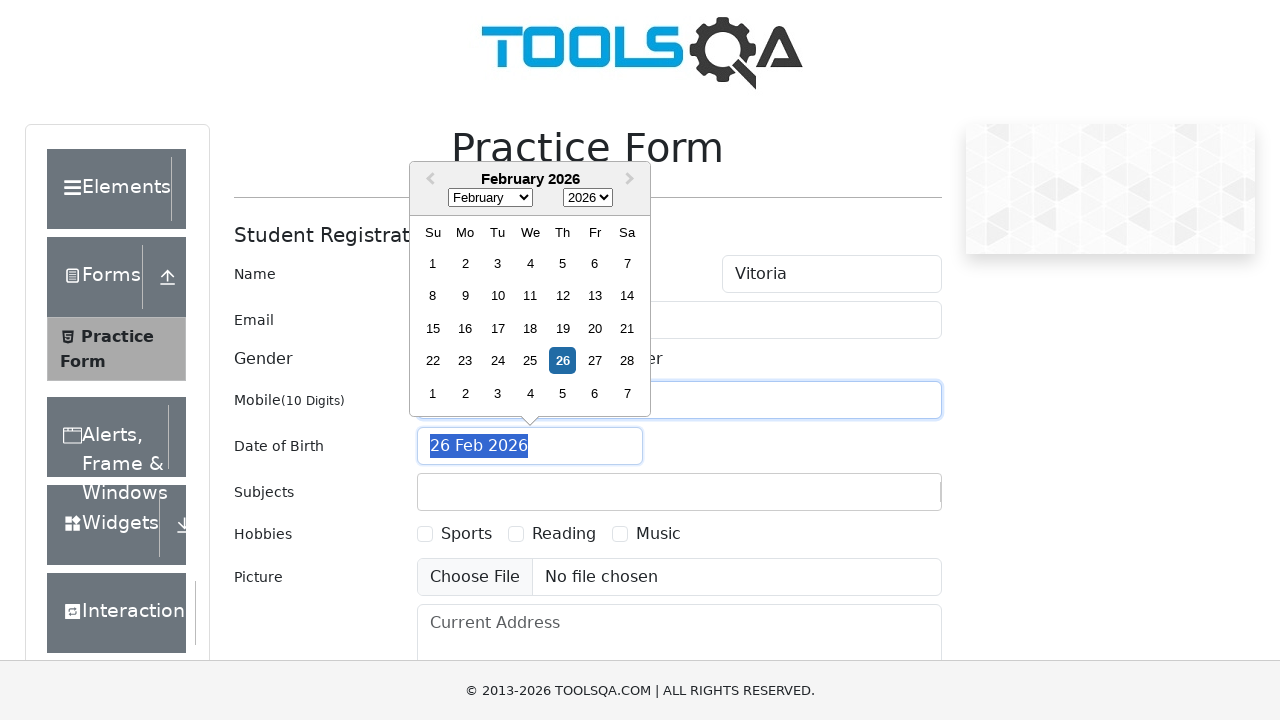

Selected Reading hobby checkbox
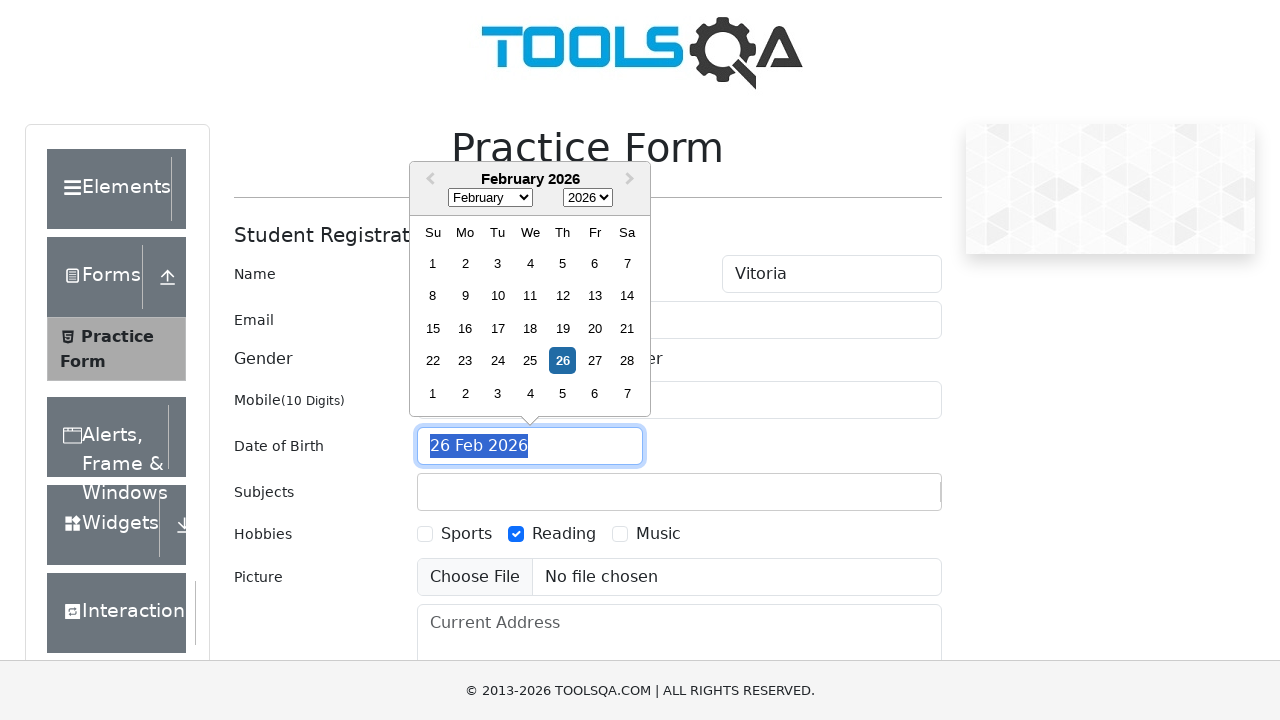

Filled state field with 'NCR' on #react-select-3-input
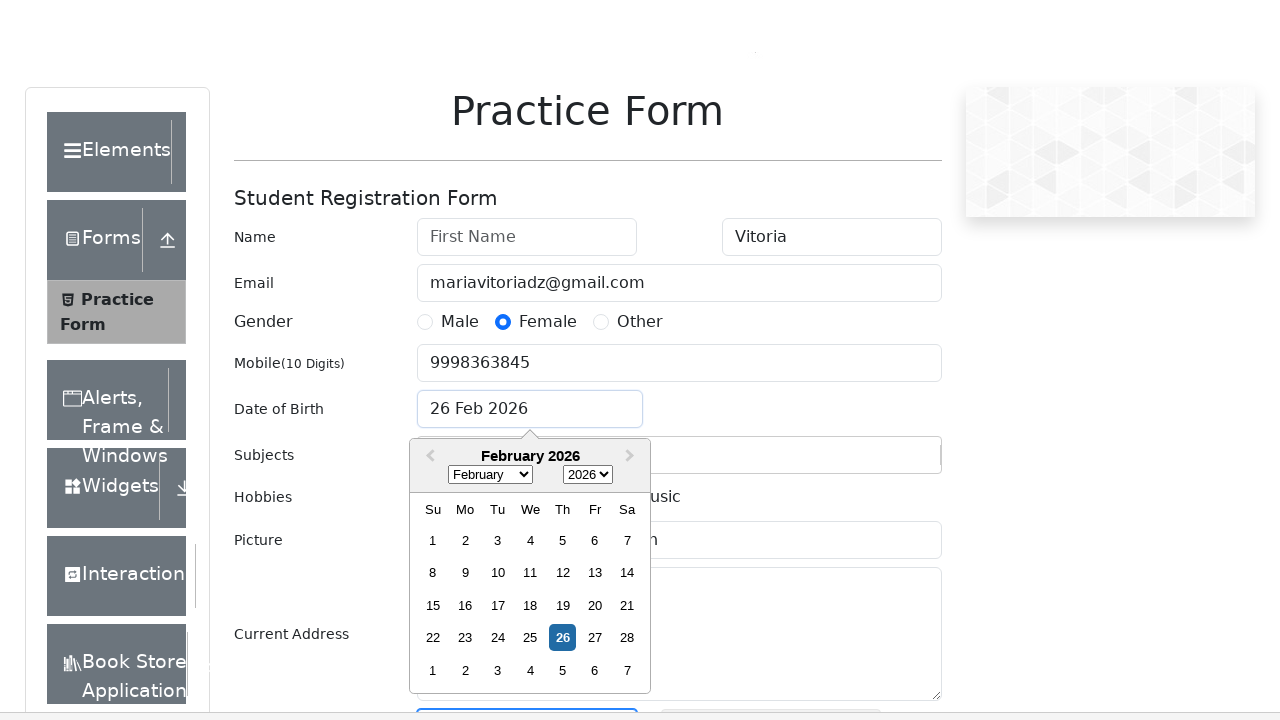

Pressed Tab key to move to city field
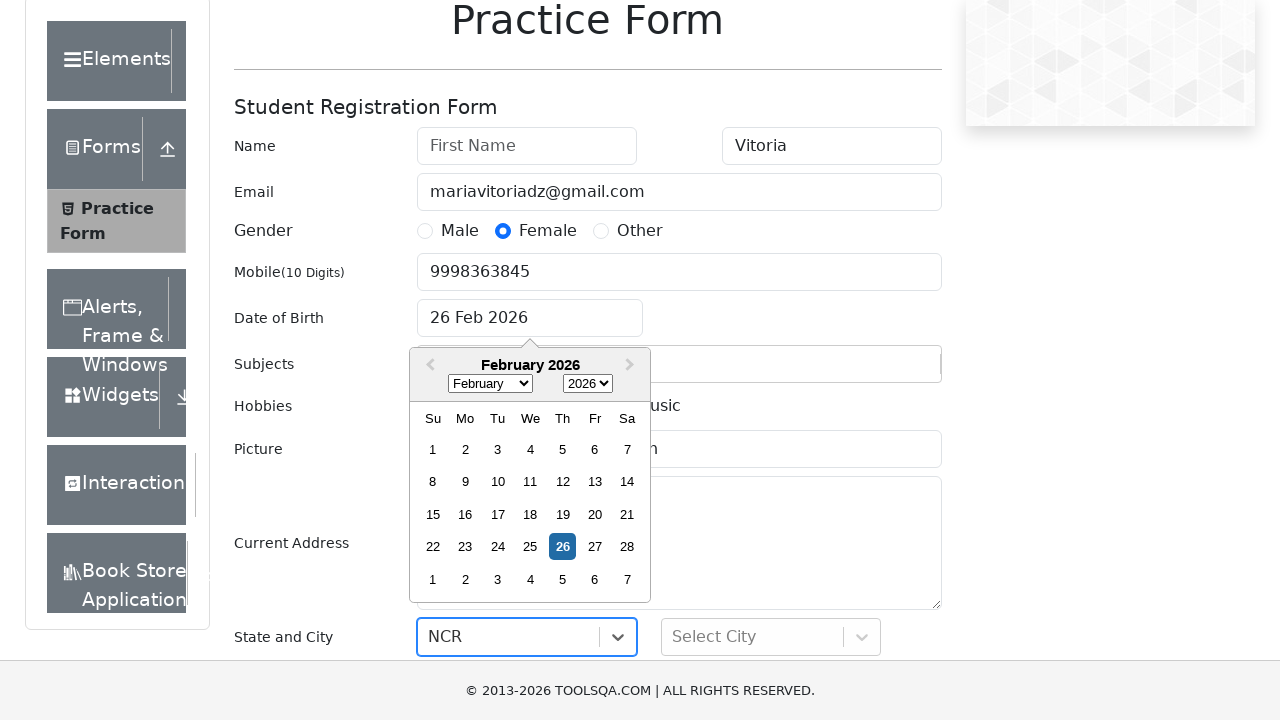

Filled city field with 'Noida' on #react-select-4-input
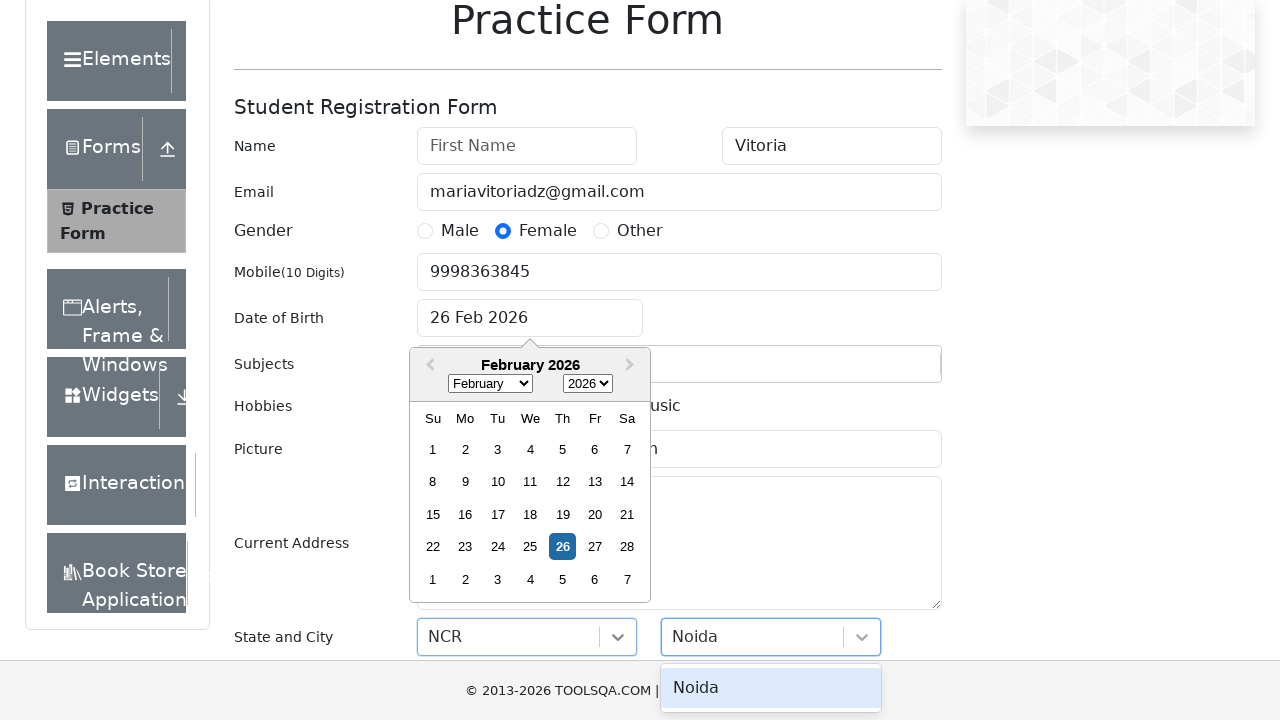

Pressed Tab key after city selection
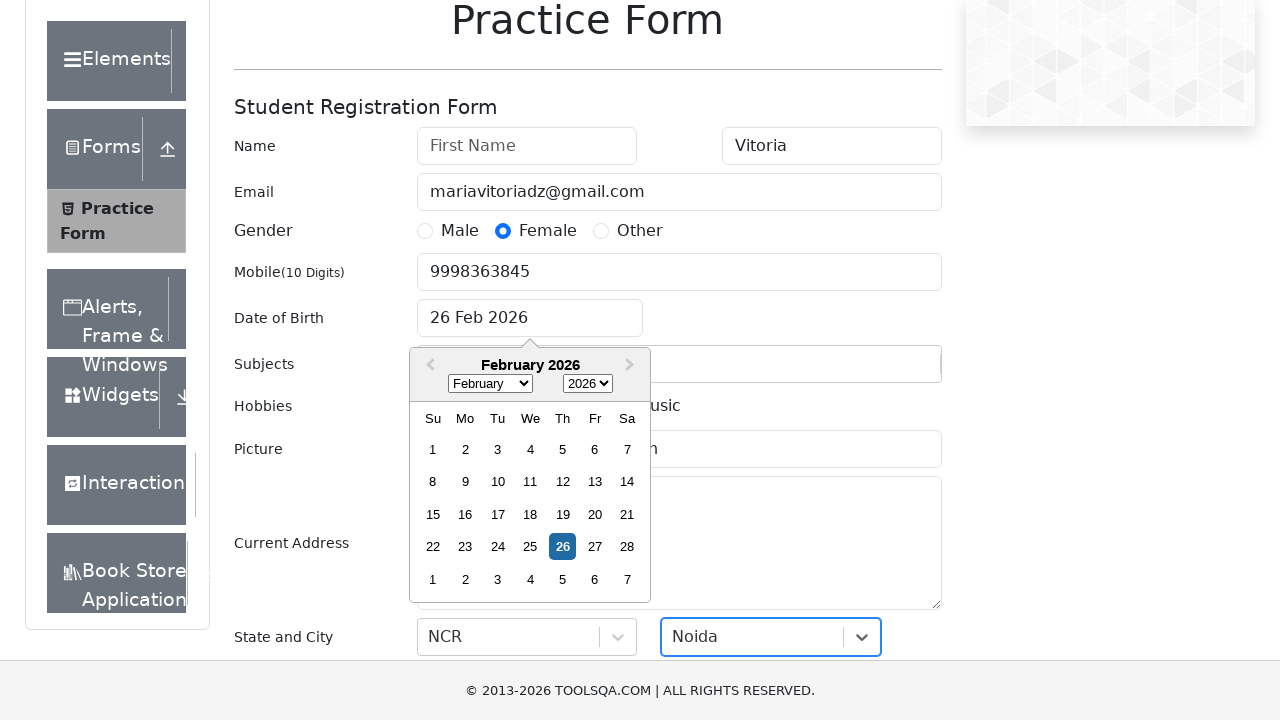

Pressed Enter to submit form with blank first name
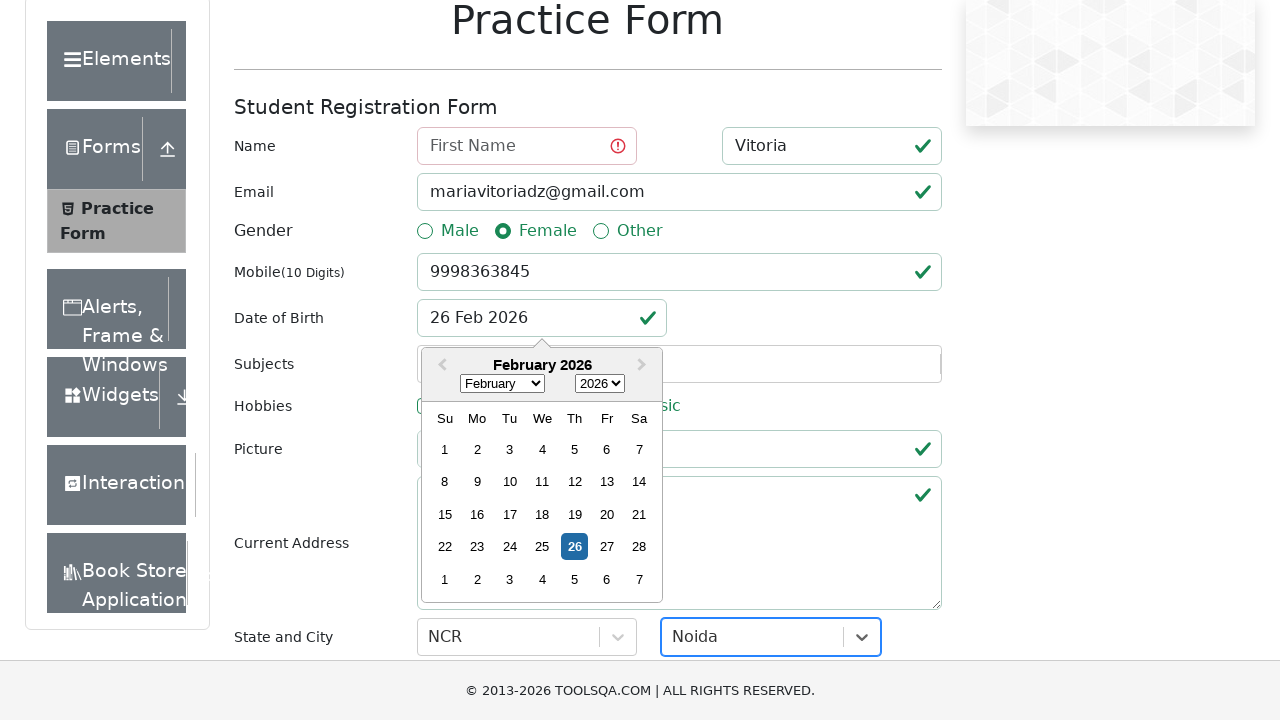

Waited 5 seconds for validation check
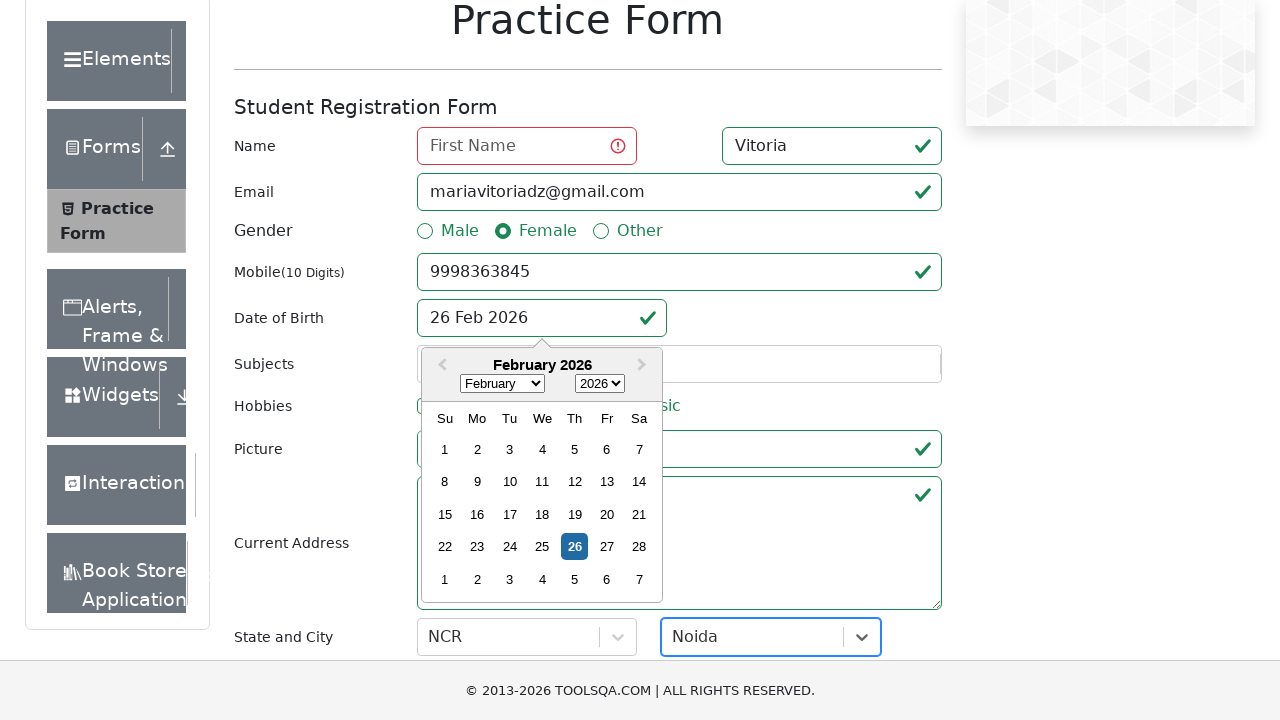

Checked that confirmation modal did not appear - form submission failed as expected due to blank first name
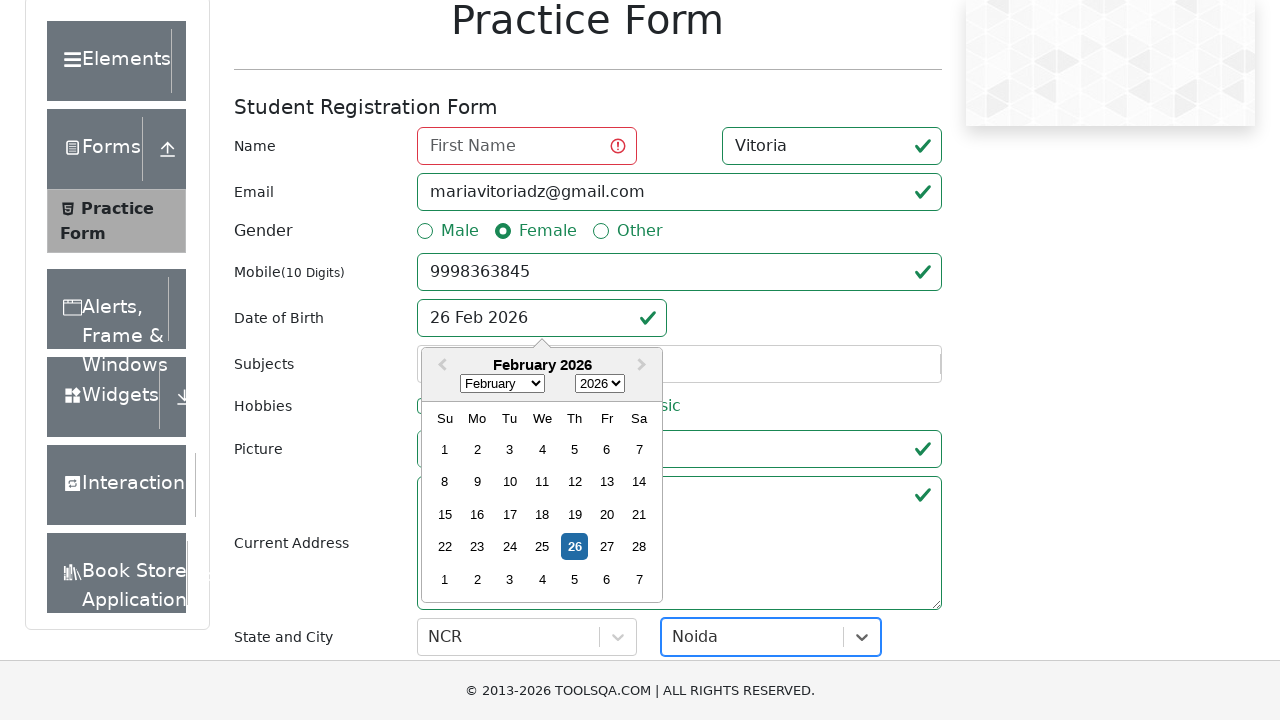

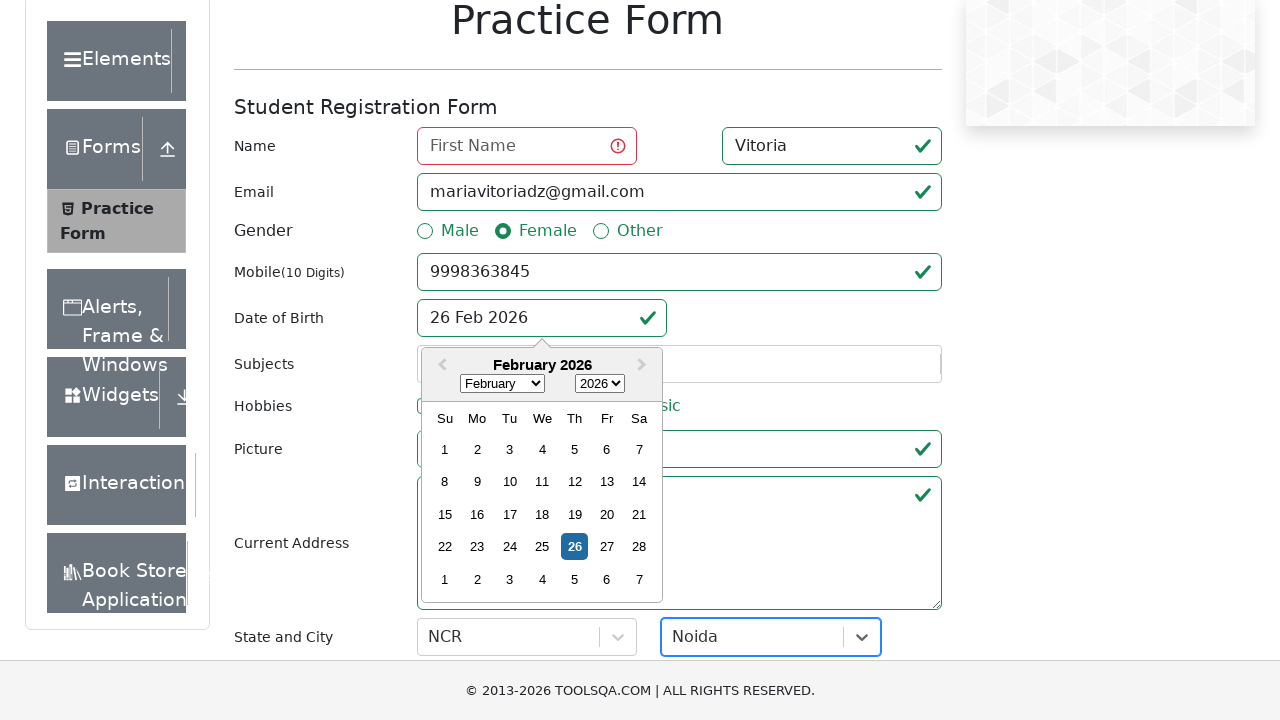